Navigates to Python.org homepage and verifies that the event widget with upcoming events is displayed

Starting URL: https://www.python.org

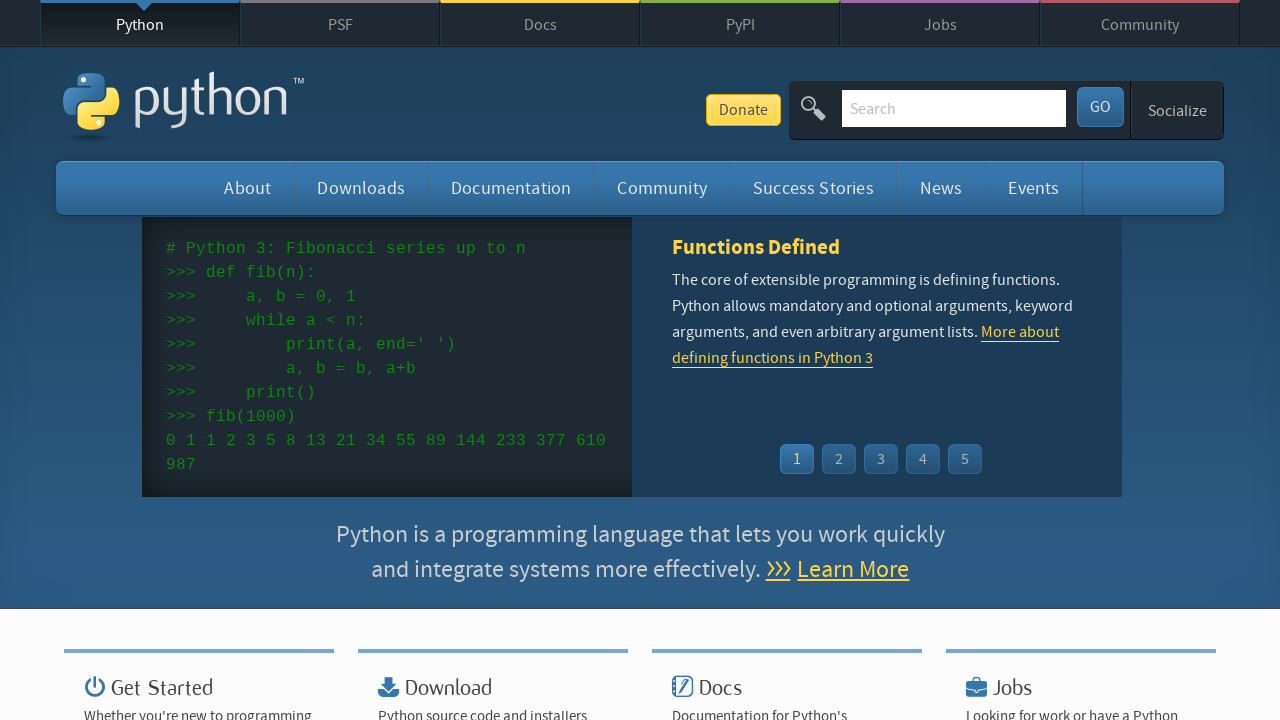

Navigated to Python.org homepage
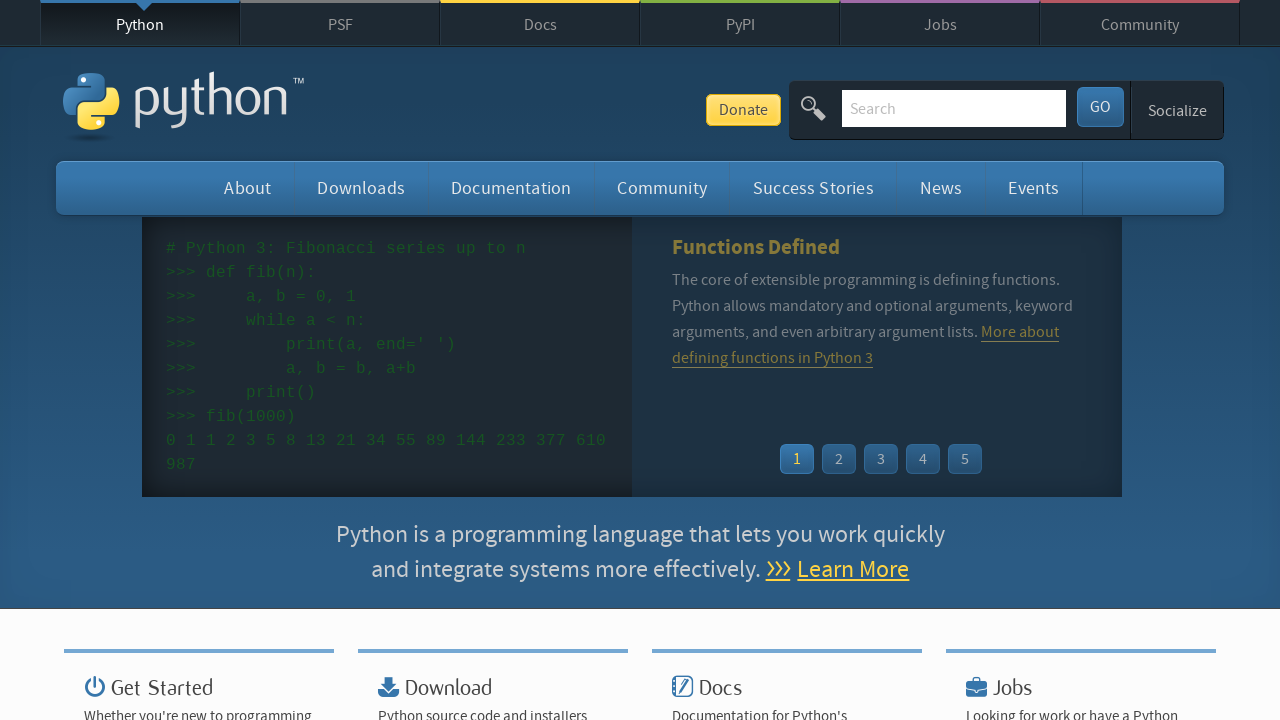

Event widget loaded and event list items are visible
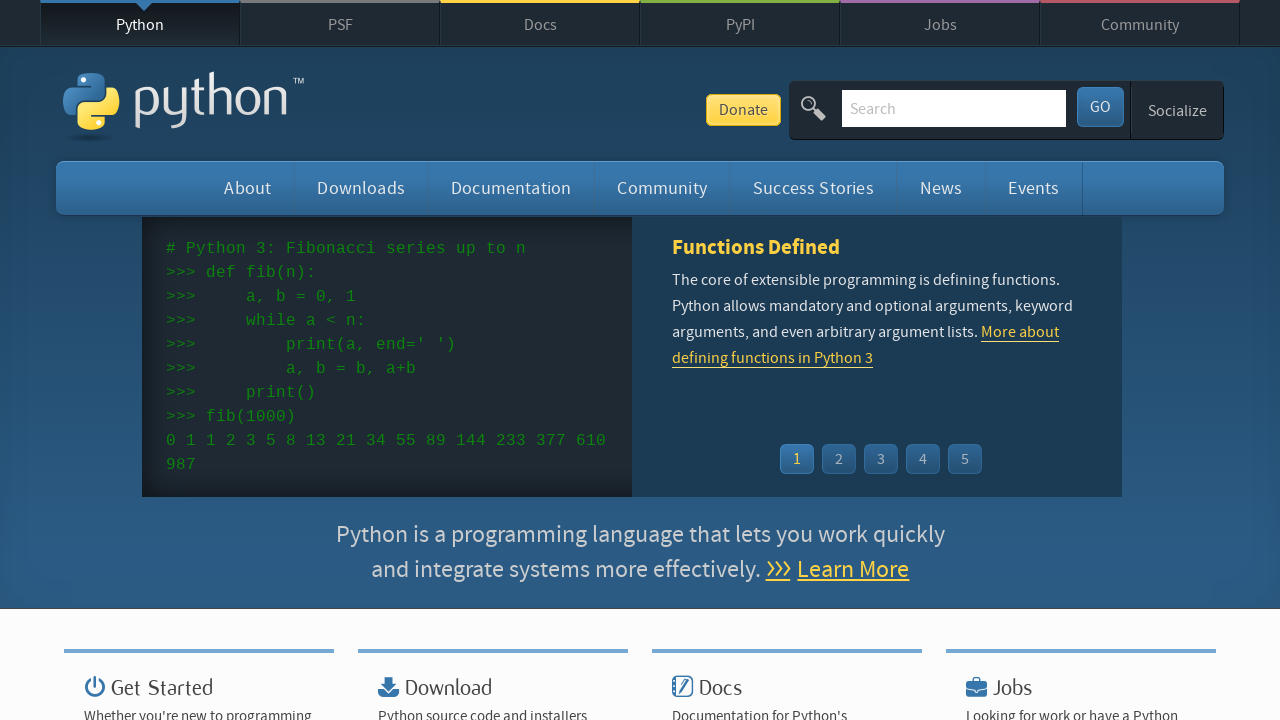

Found 5 event items in the widget
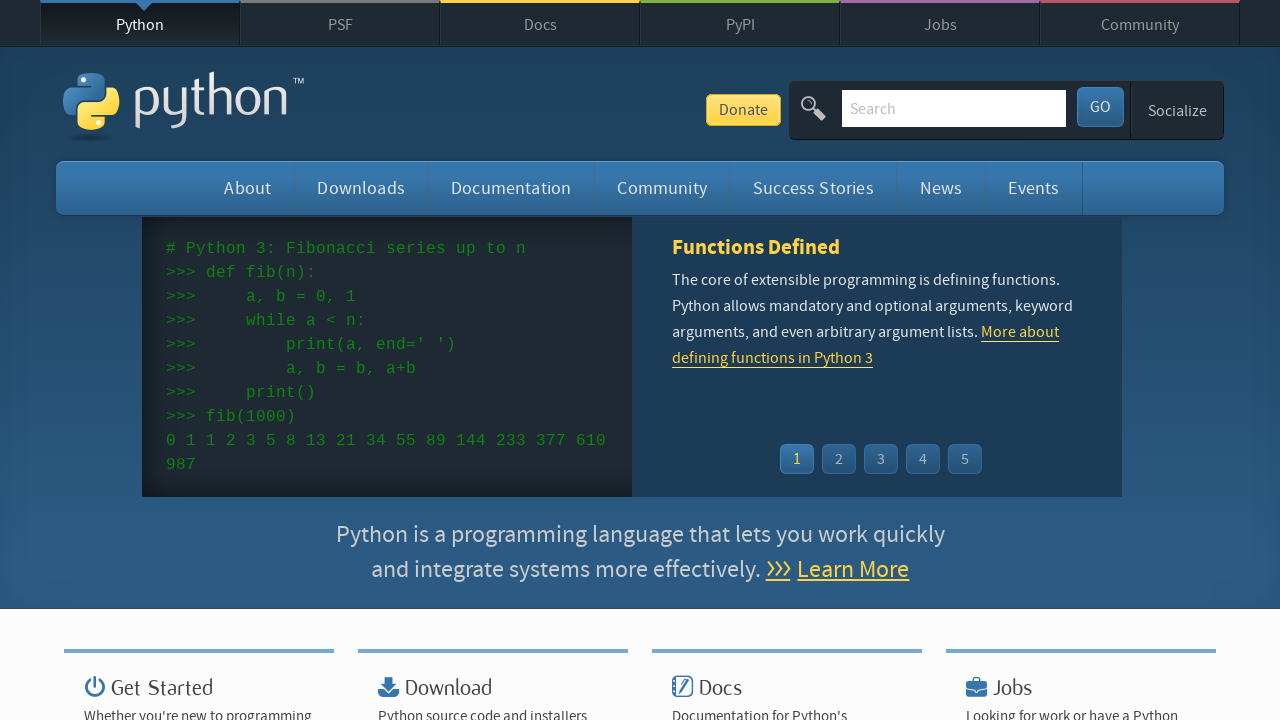

Event item contains time element
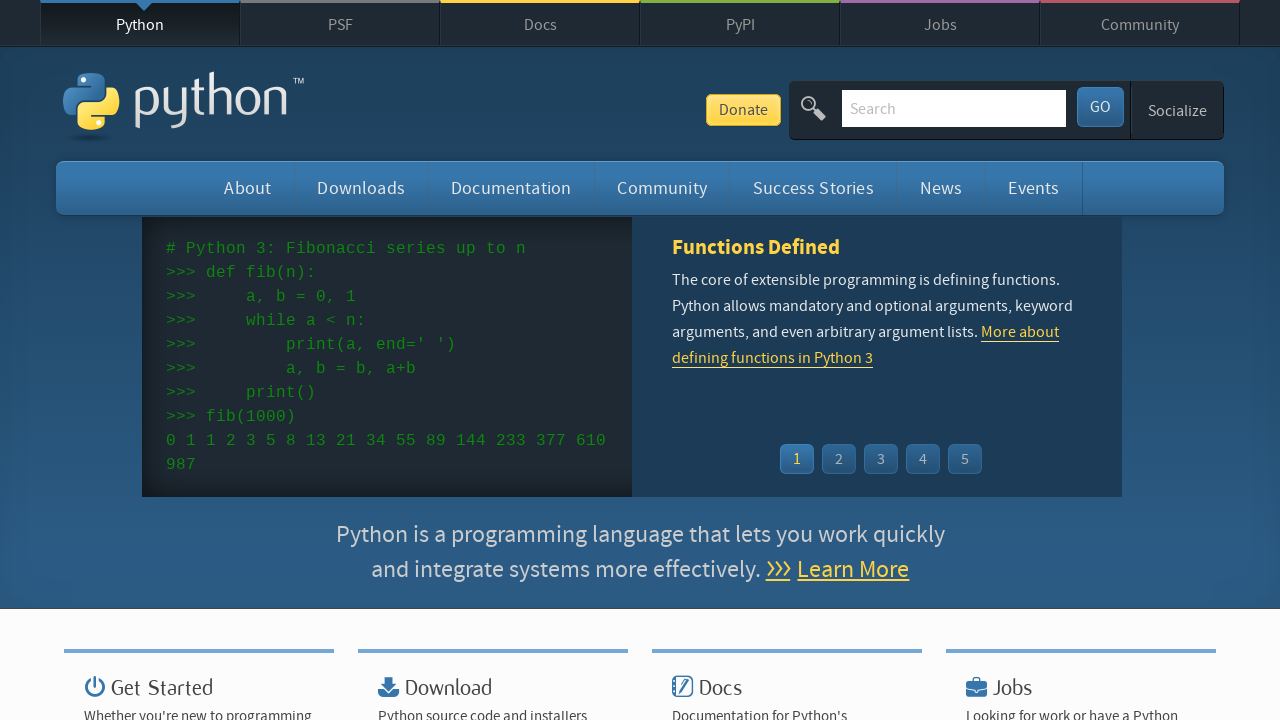

Event item contains link element
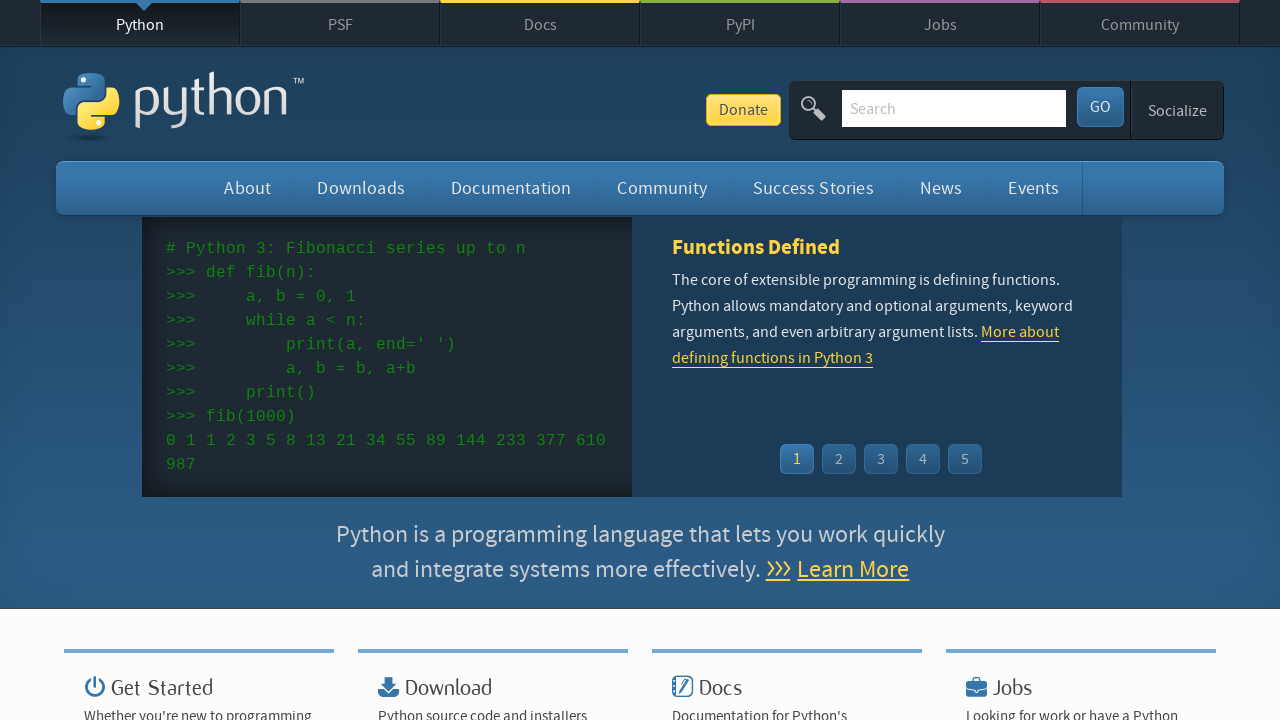

Event item contains time element
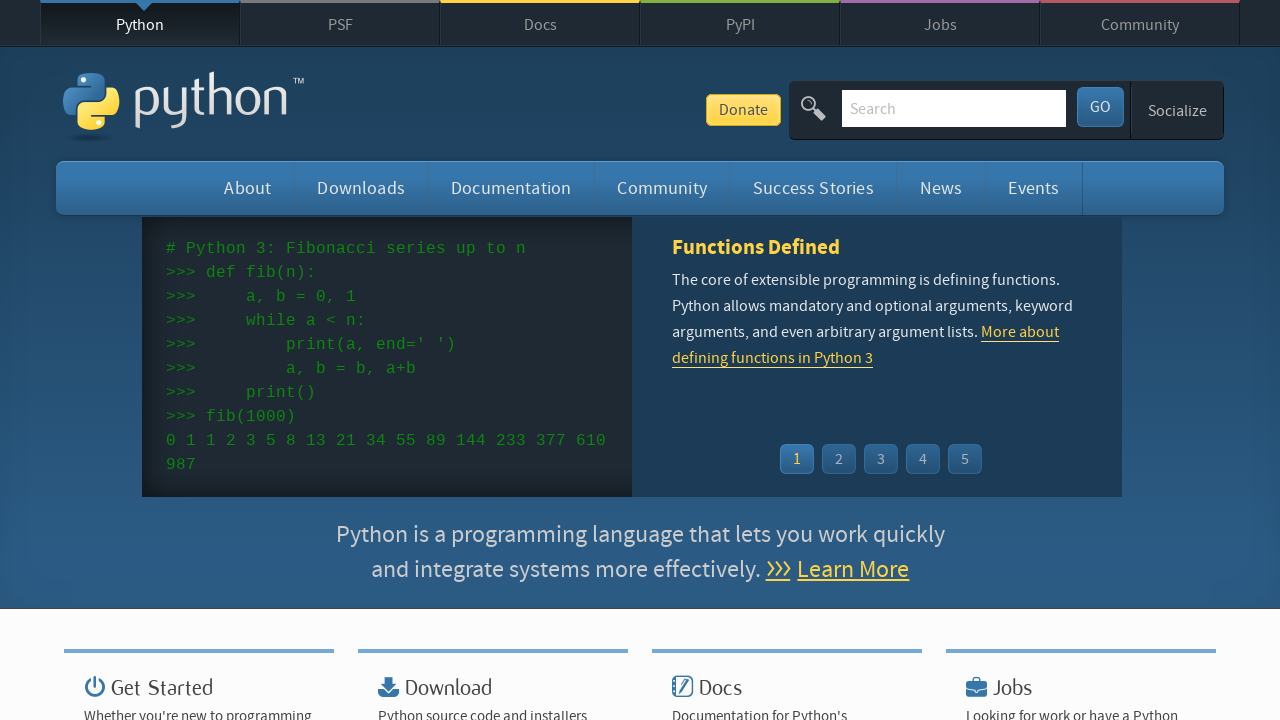

Event item contains link element
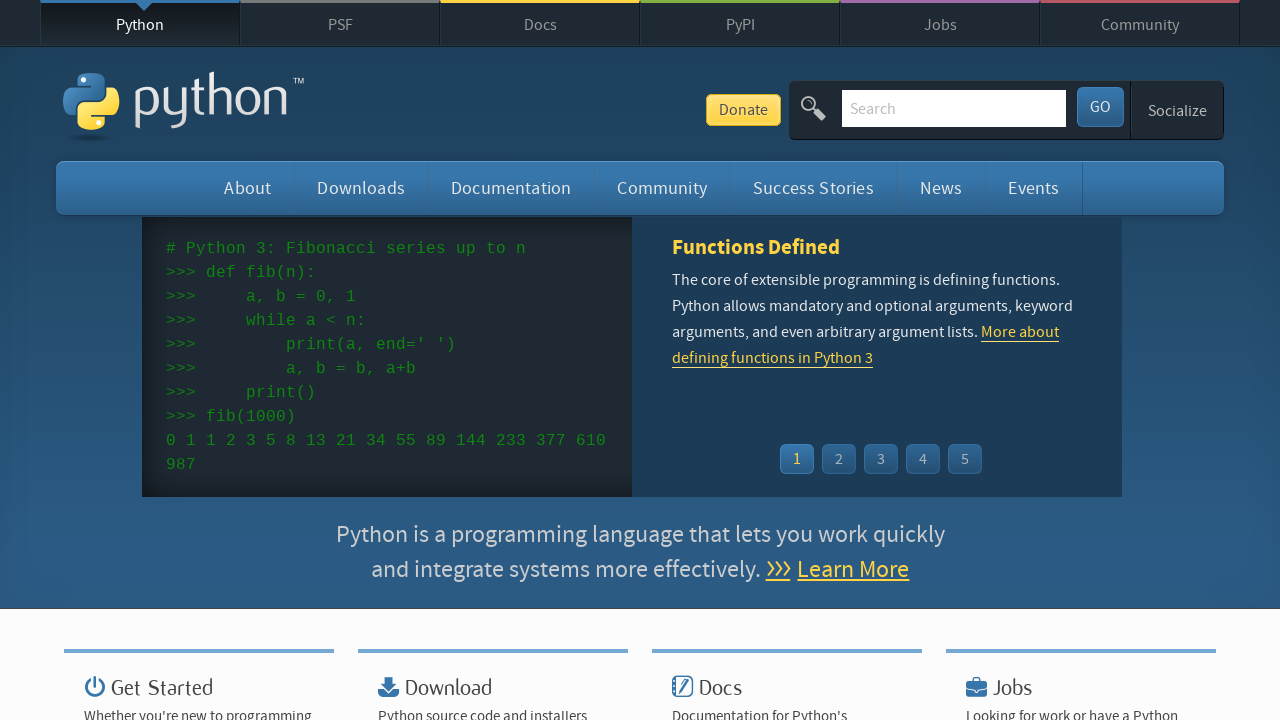

Event item contains time element
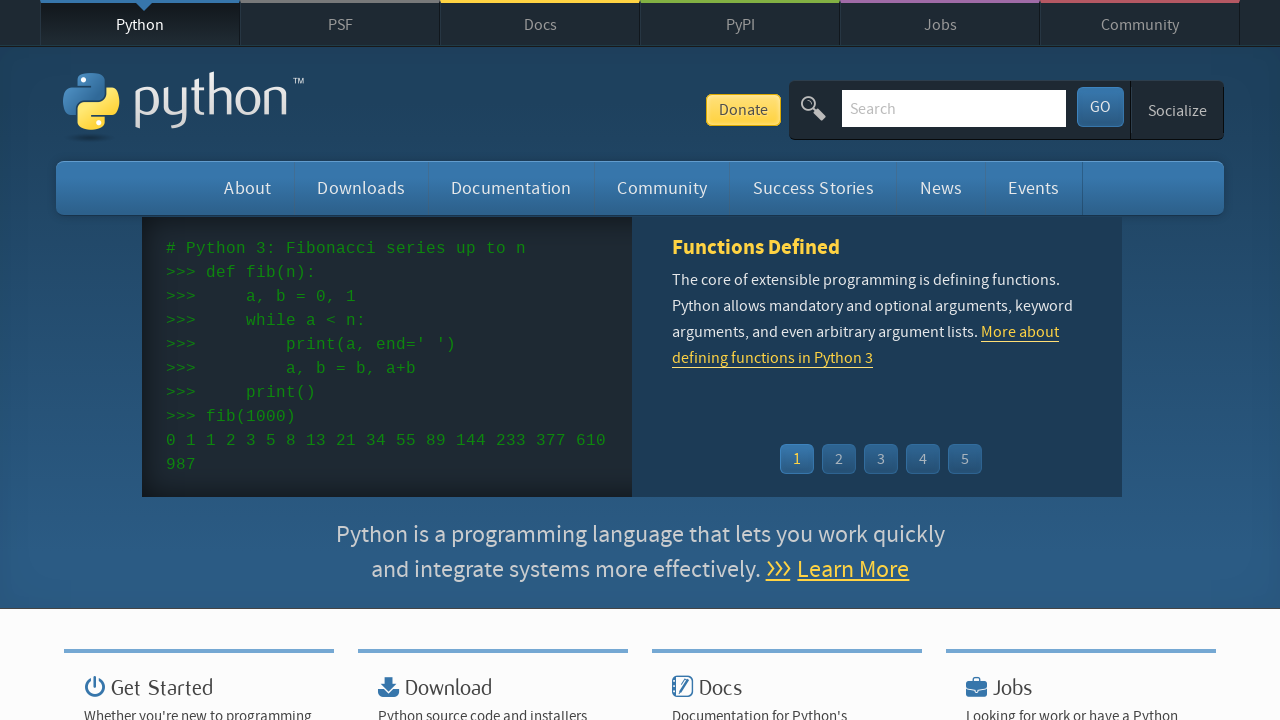

Event item contains link element
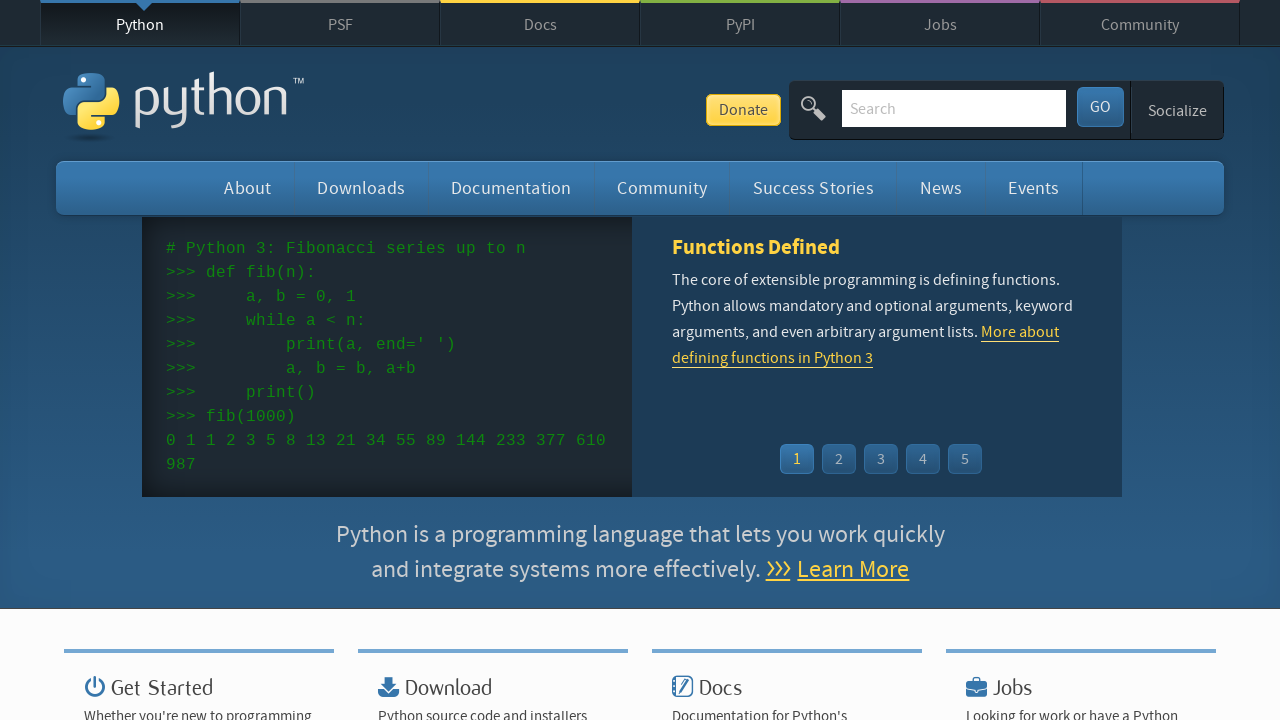

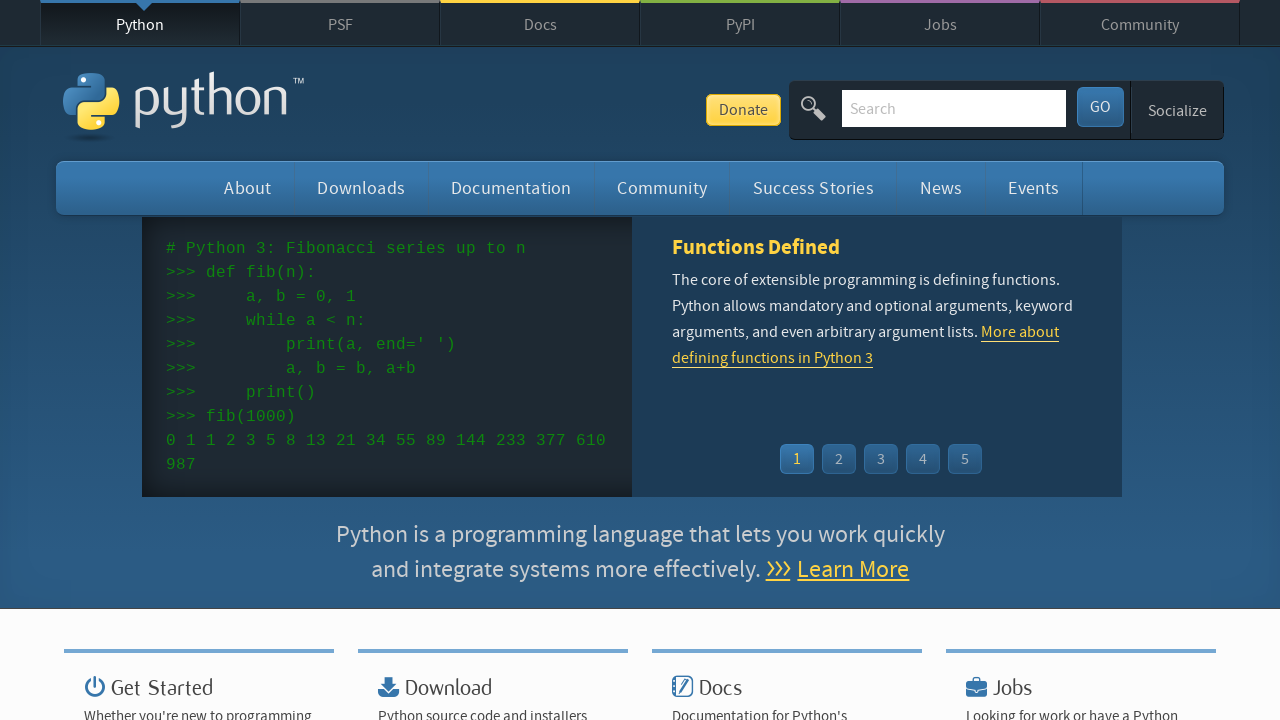